Tests a web form by entering text into a text box and clicking submit, then verifies the success message is displayed

Starting URL: https://www.selenium.dev/selenium/web/web-form.html

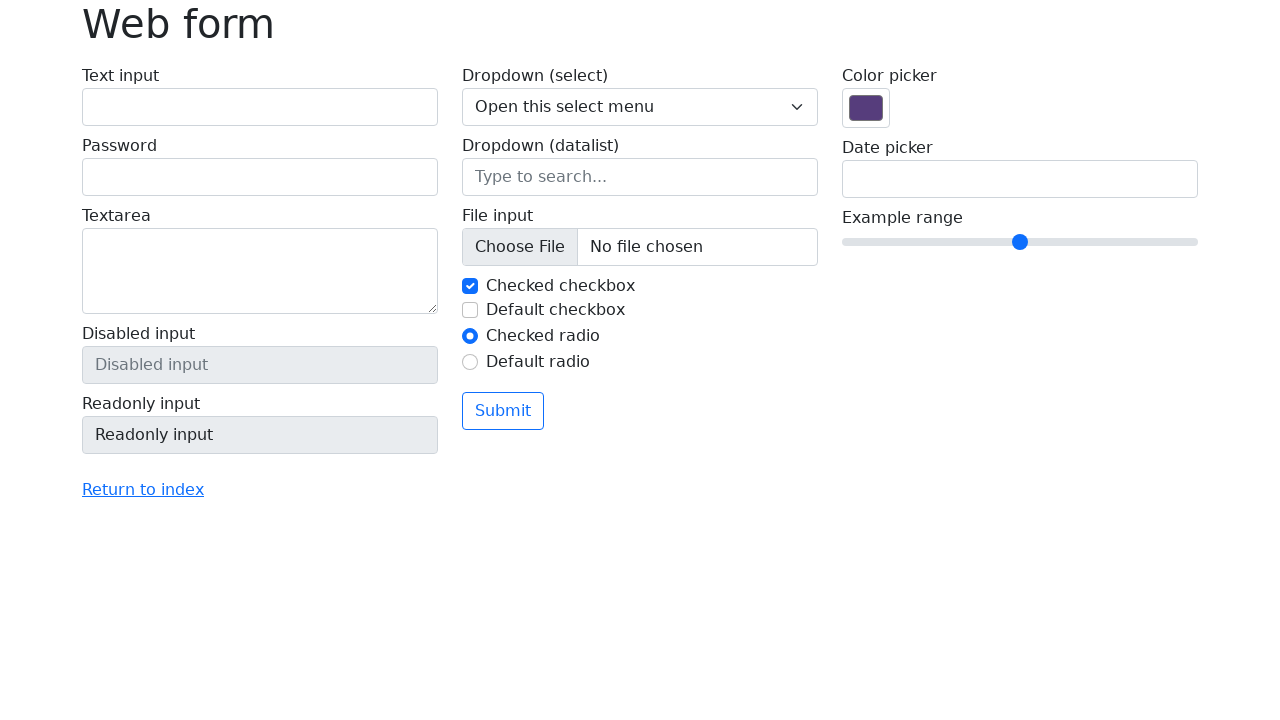

Navigated to web form page
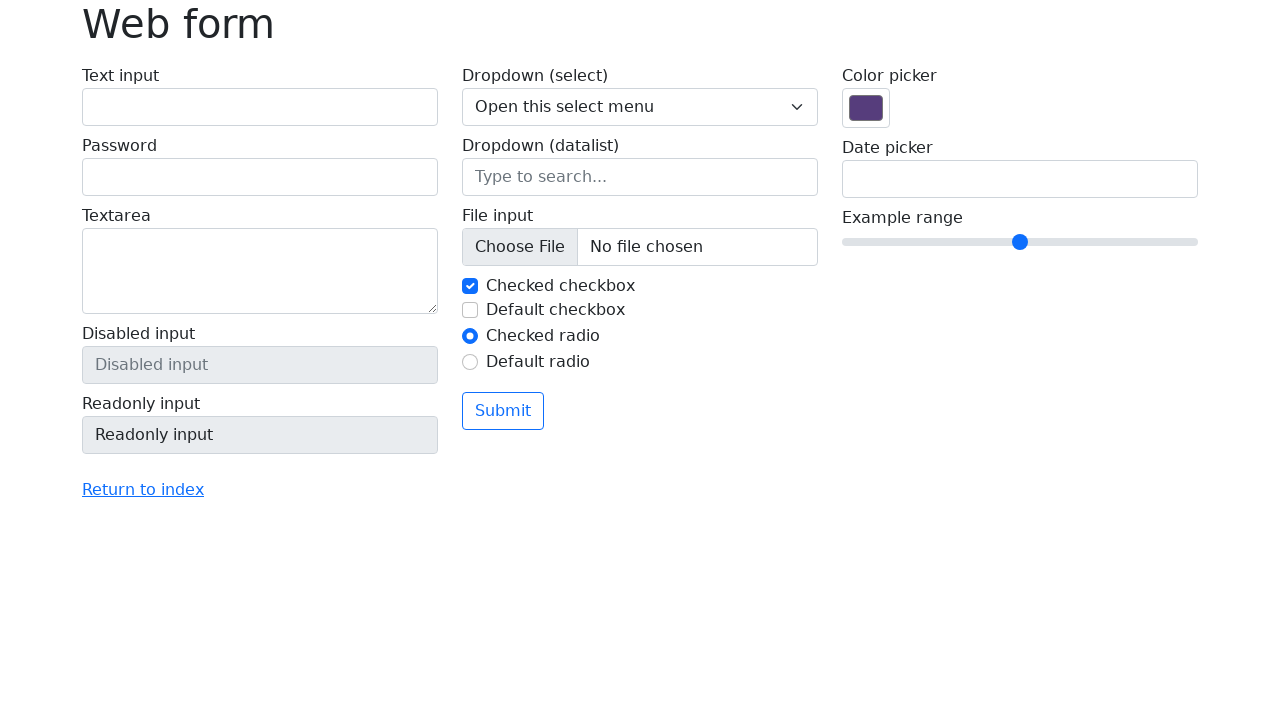

Filled text box with 'Selenium' on input[name='my-text']
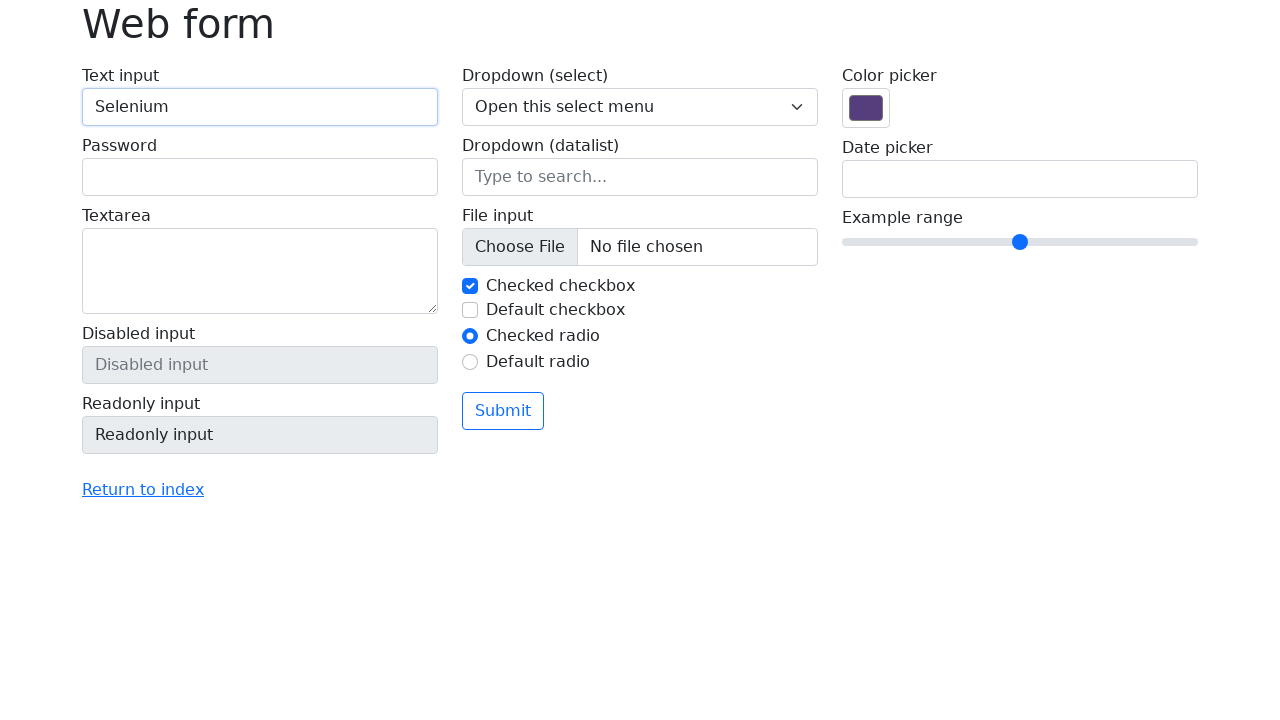

Clicked submit button at (503, 411) on button
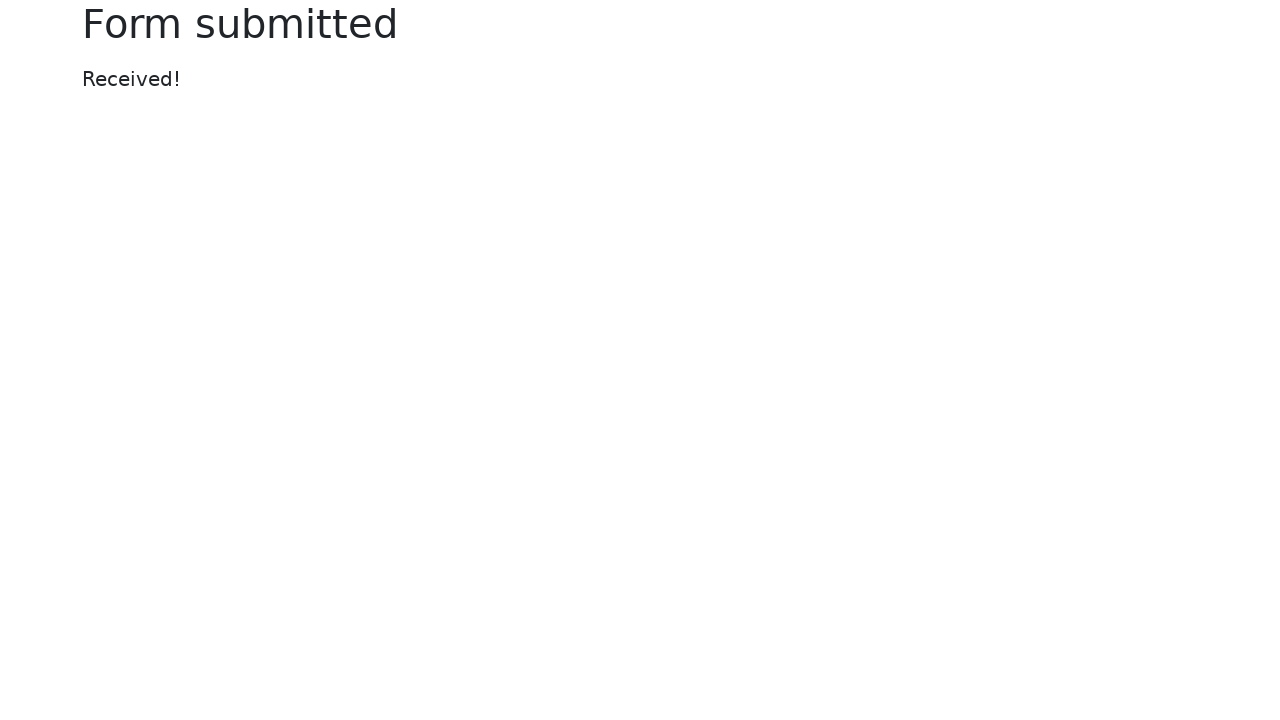

Success message appeared
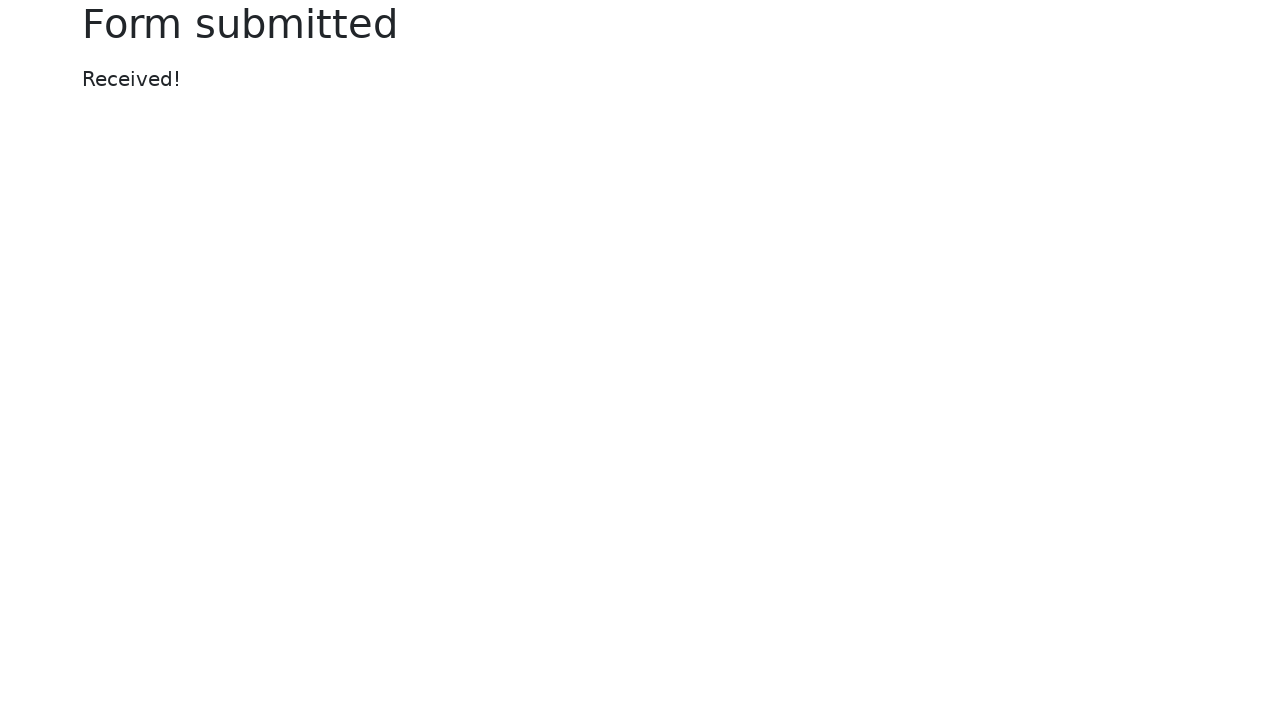

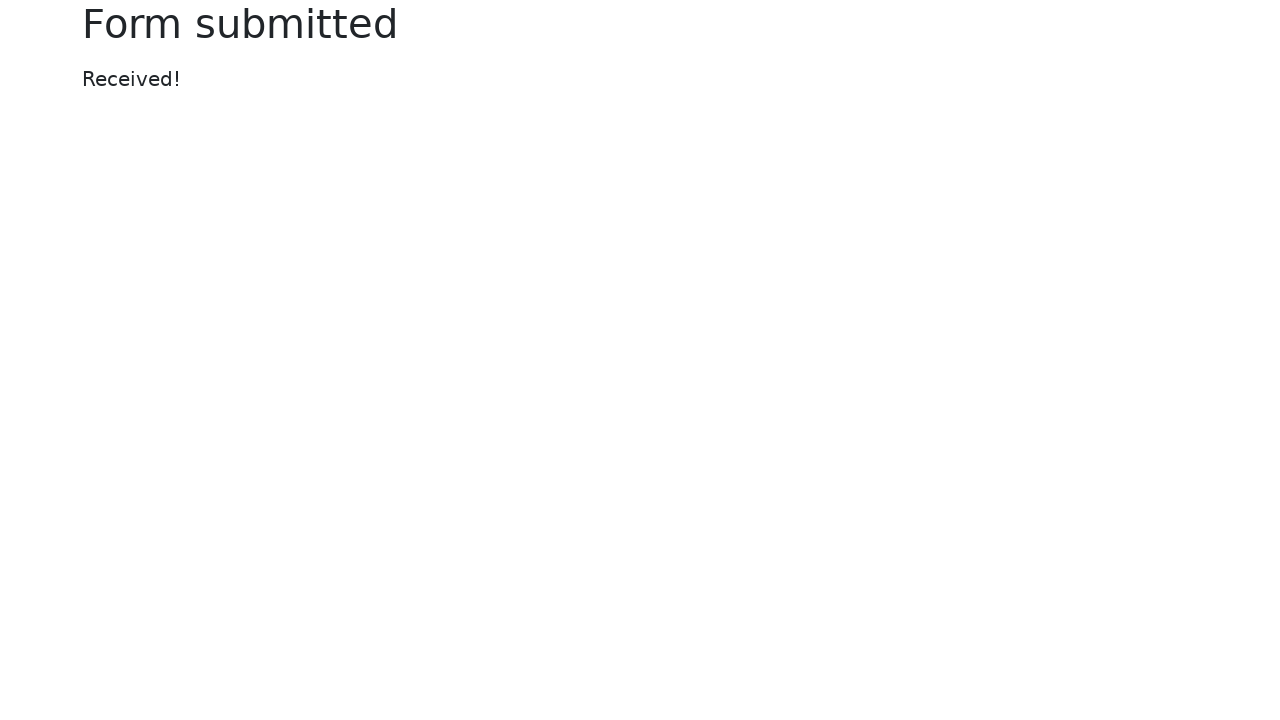